Clicks on the "Learn more about using Guest mode" link

Starting URL: https://gmail.com

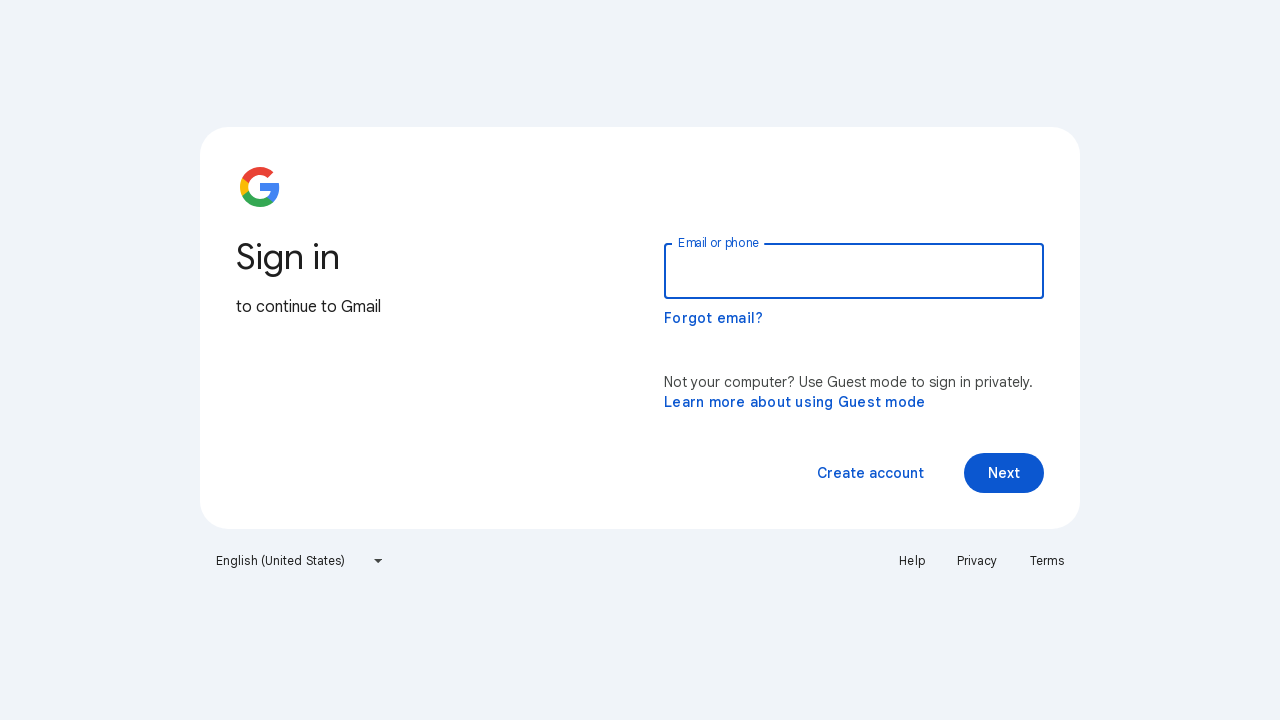

Clicked the 'Learn more about using Guest mode' link at (795, 402) on a:has-text('Learn more about using Guest mode')
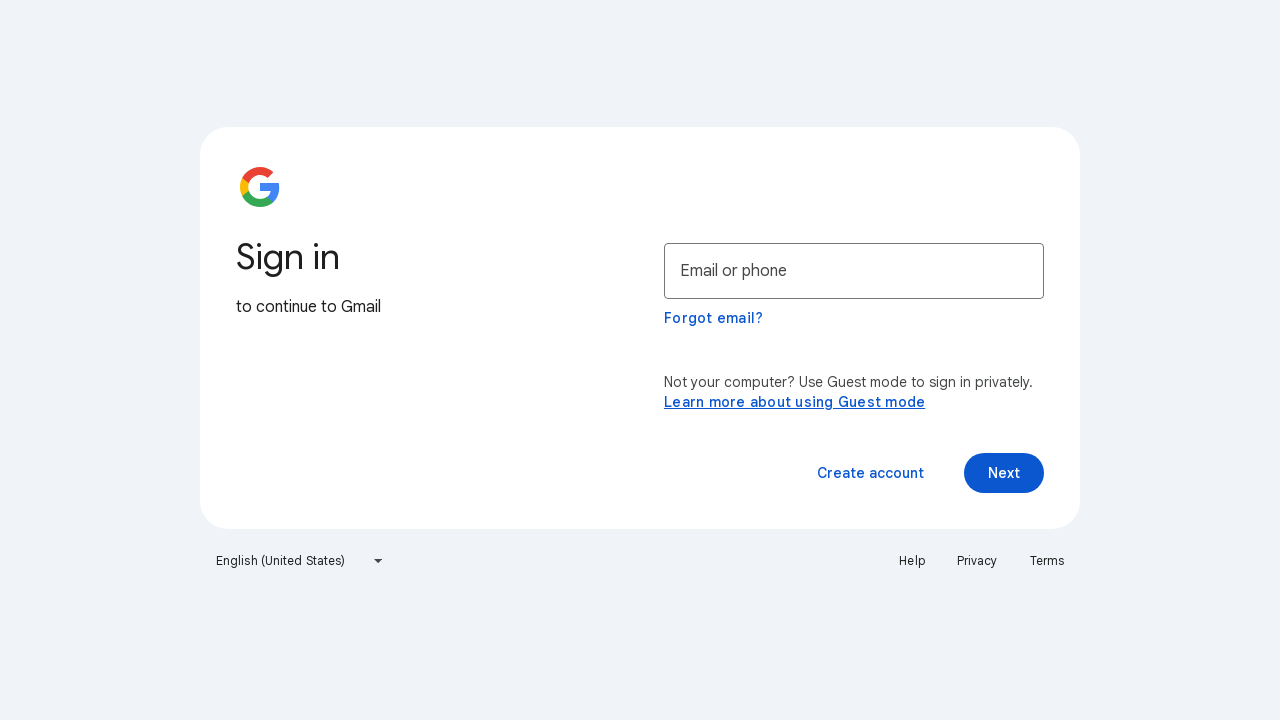

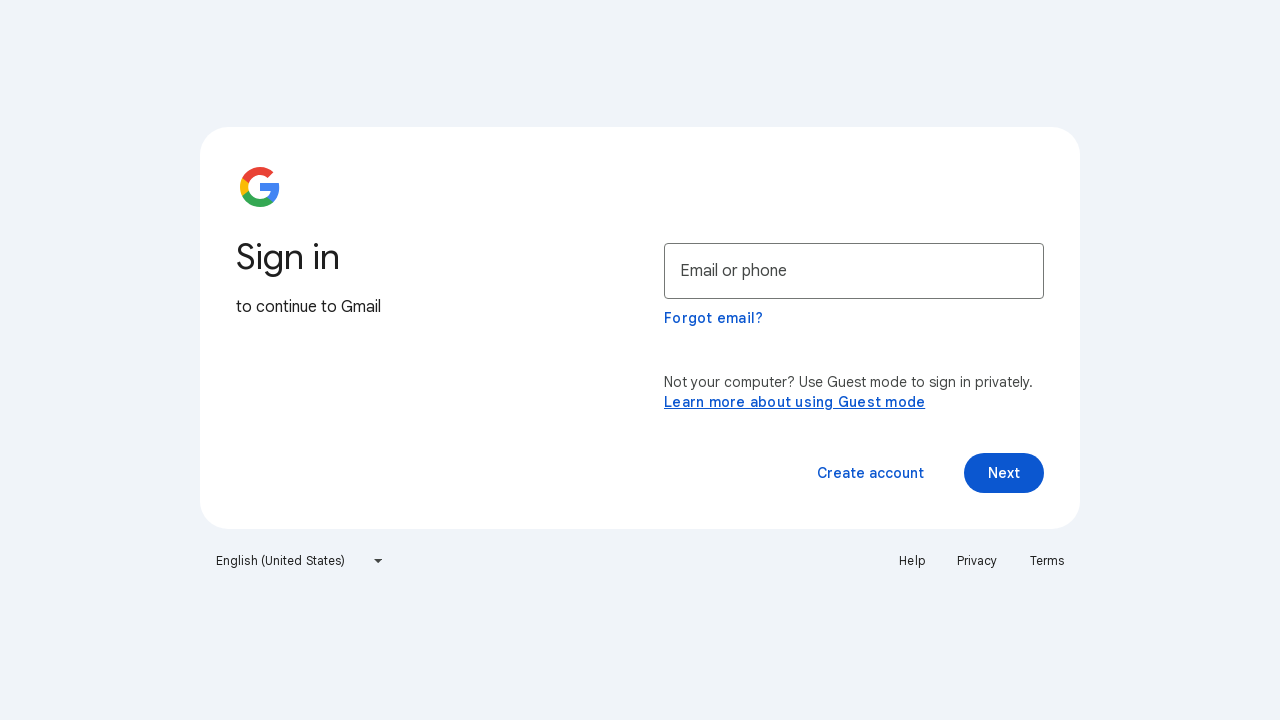